Tests the Singapore weather historical data page by selecting a weather station, year, and month from dropdown menus, then clicking the display button to show the data.

Starting URL: http://www.weather.gov.sg/climate-historical-daily/

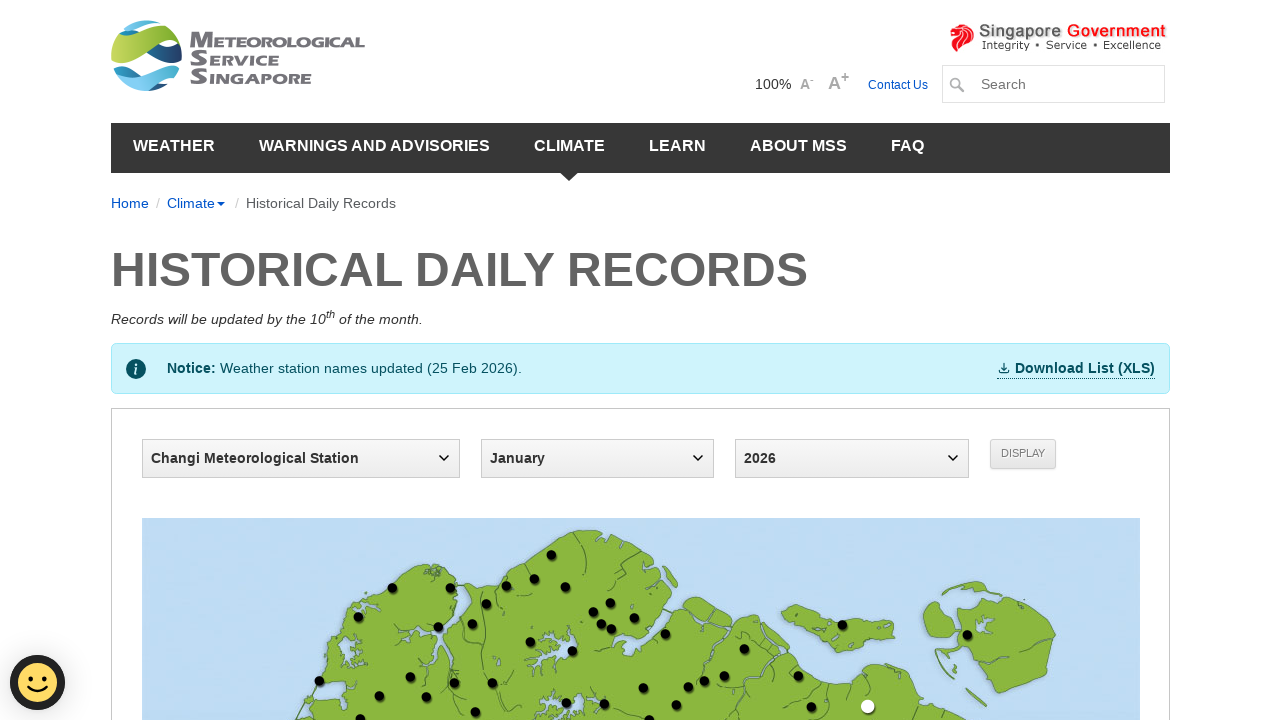

Waited for city dropdown to load
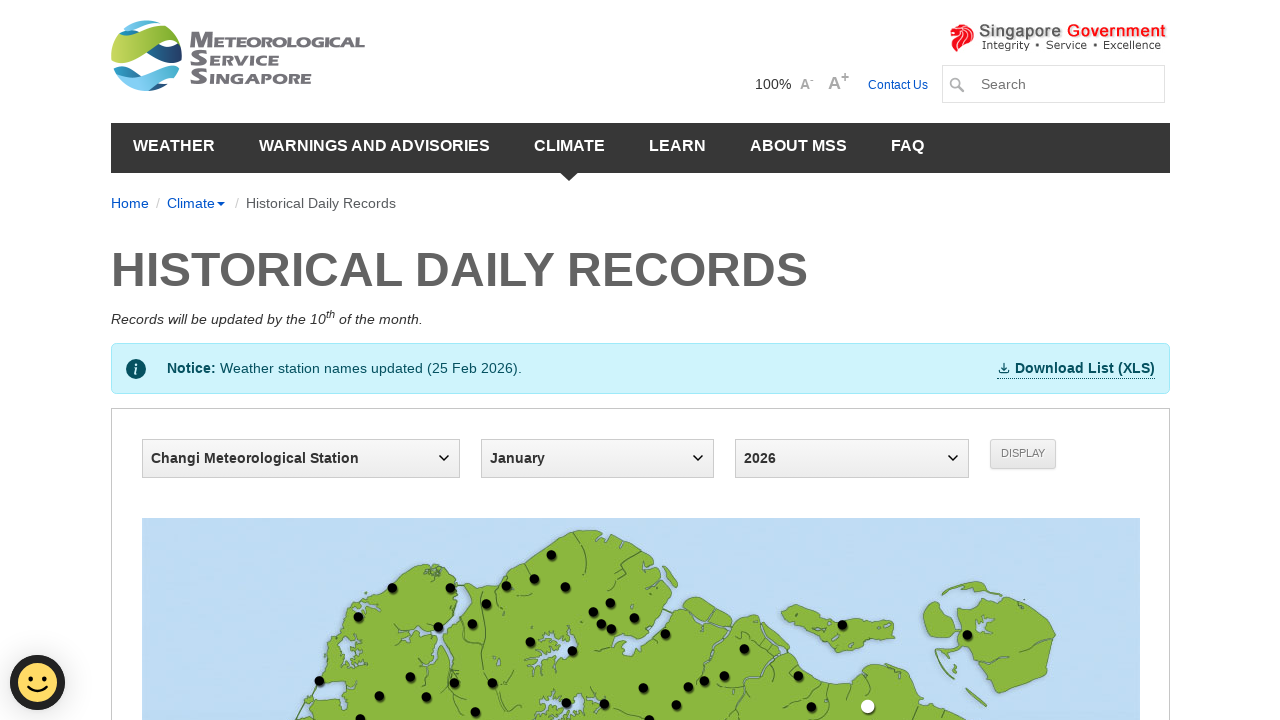

Clicked on city dropdown at (301, 458) on #cityname
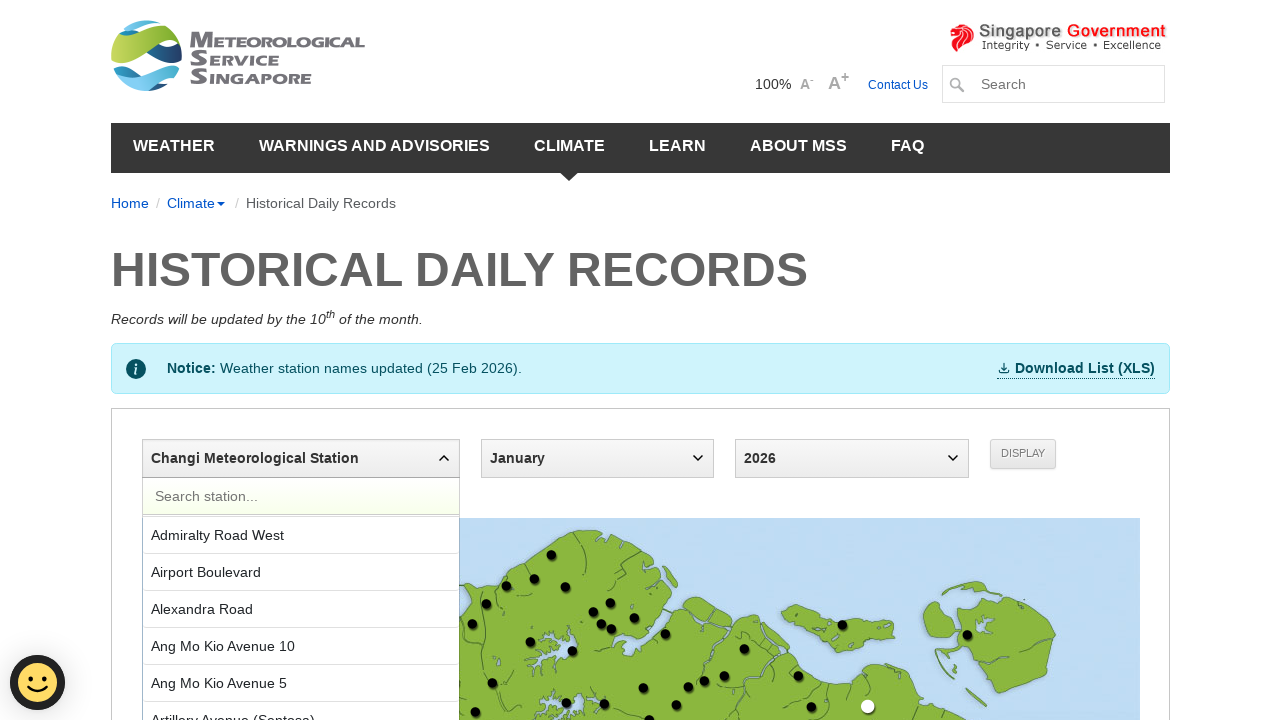

Waited 1 second for dropdown menu to appear
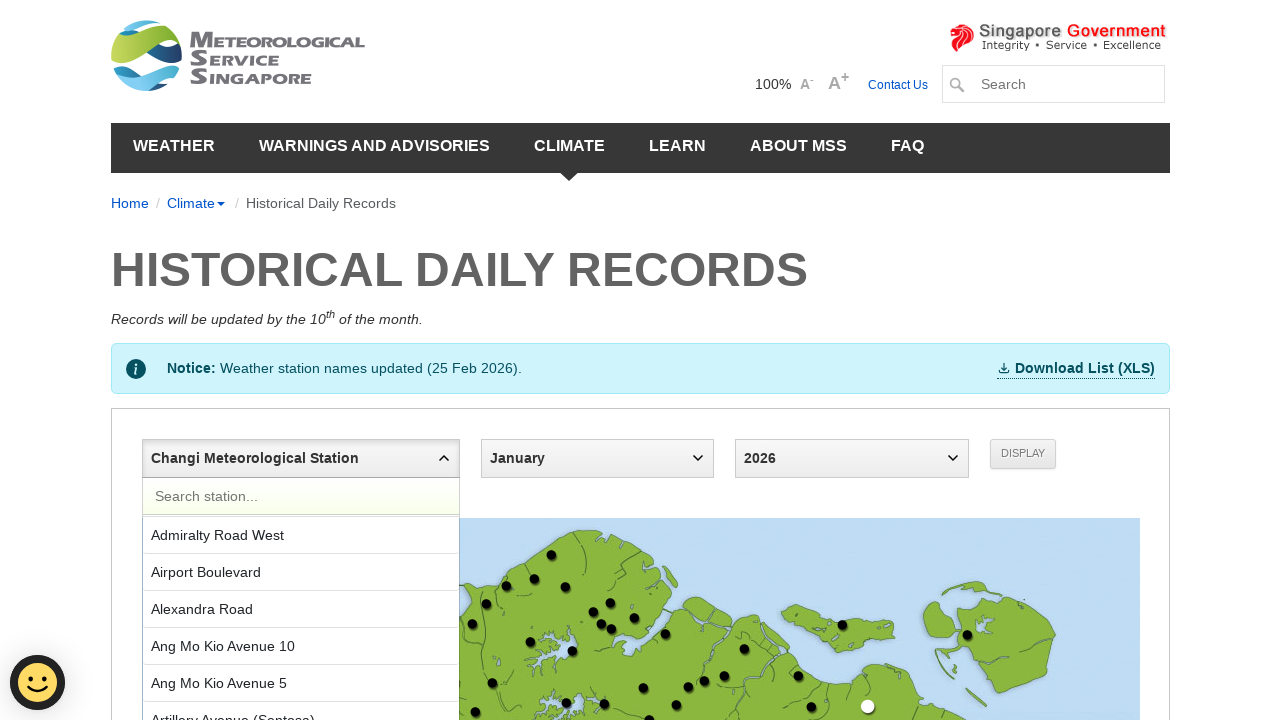

Selected Changi weather station at (301, 458) on text=Changi
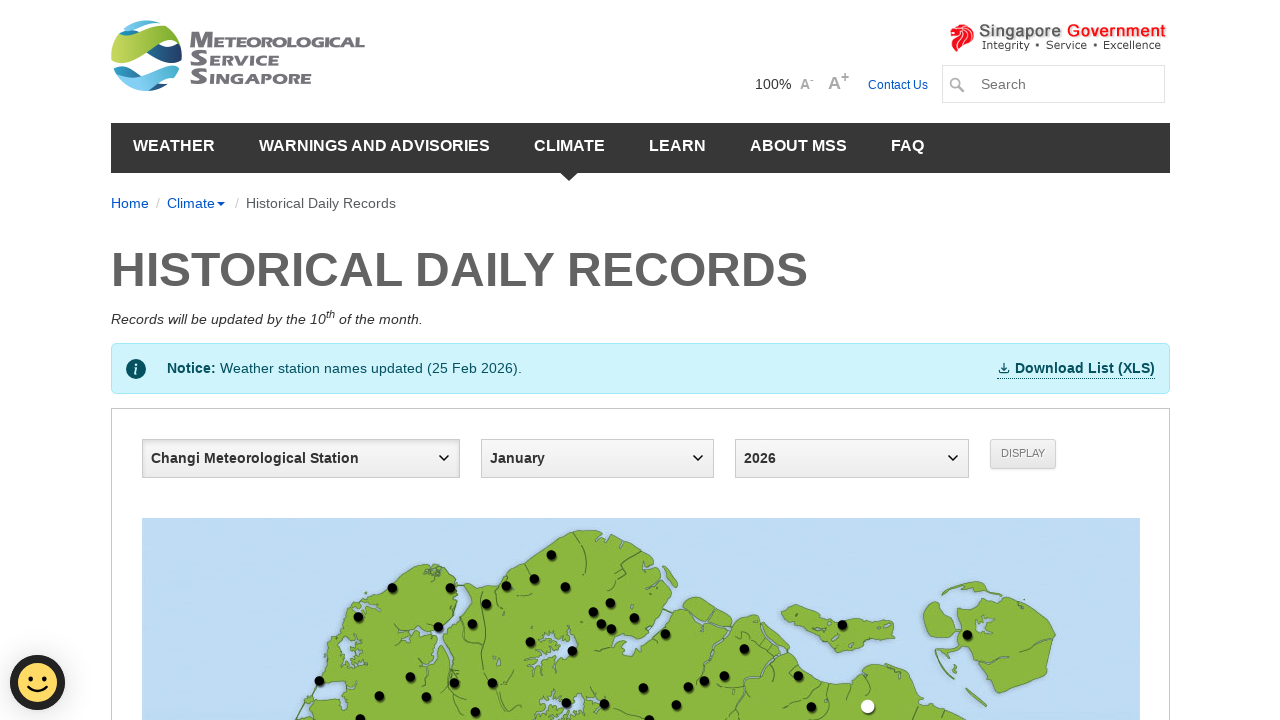

Waited 1 second for selection to register
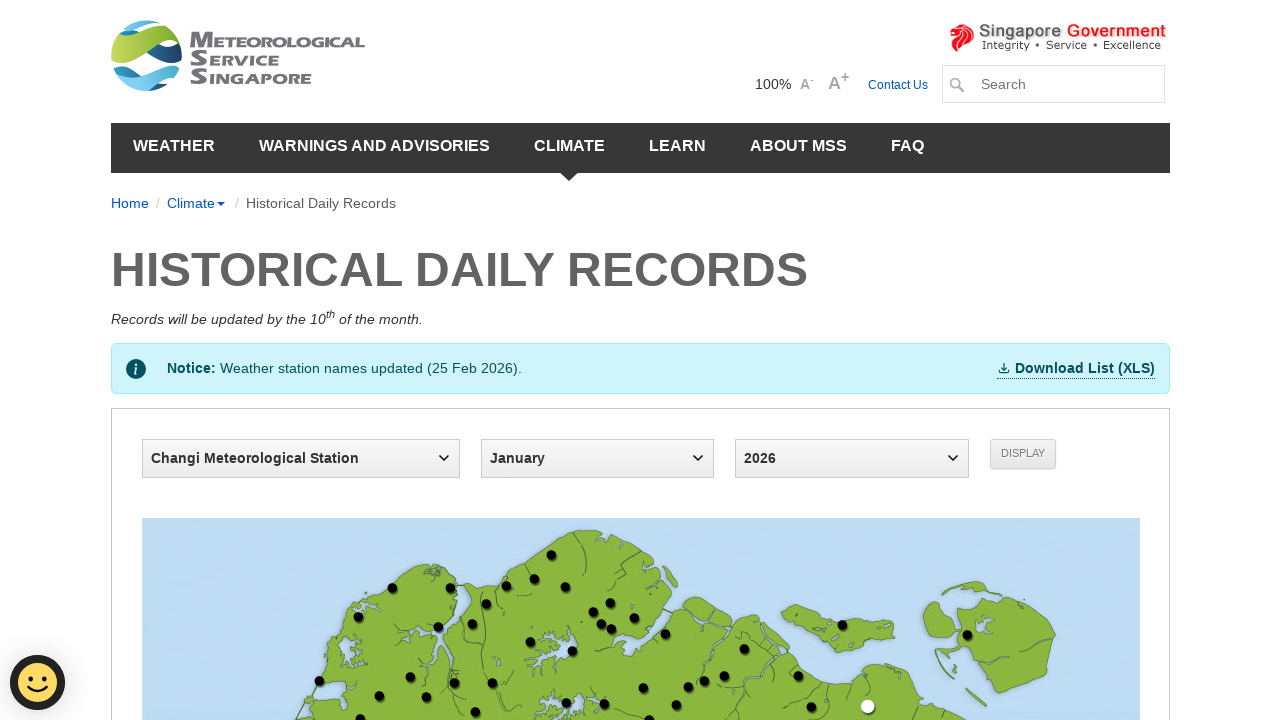

Clicked on year dropdown at (852, 458) on #year
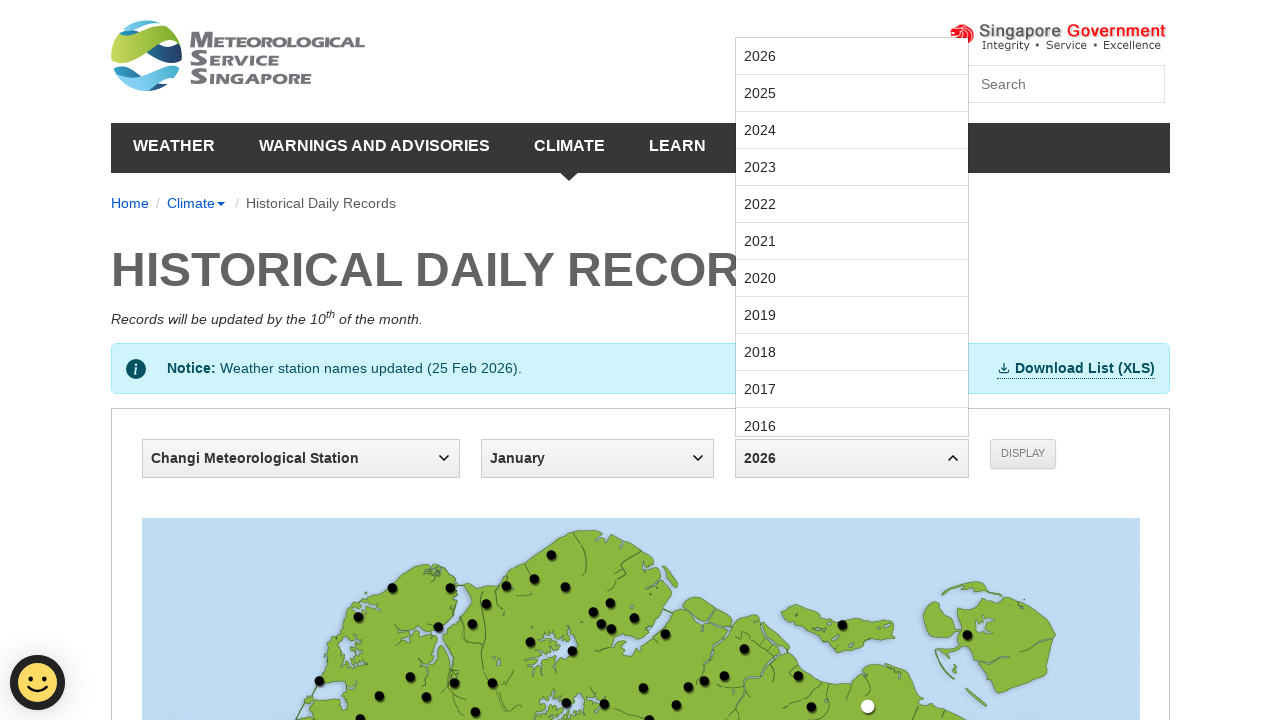

Waited 1 second for year dropdown menu to appear
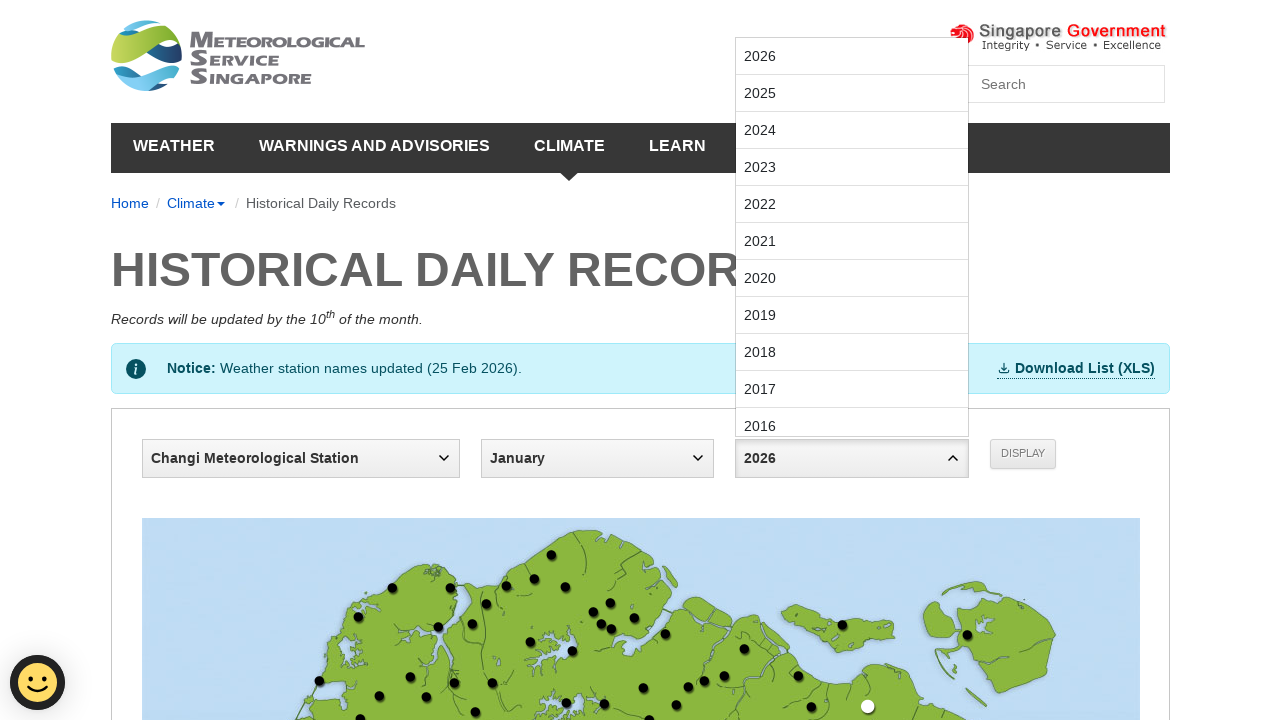

Selected year 2023 at (852, 167) on text=2023
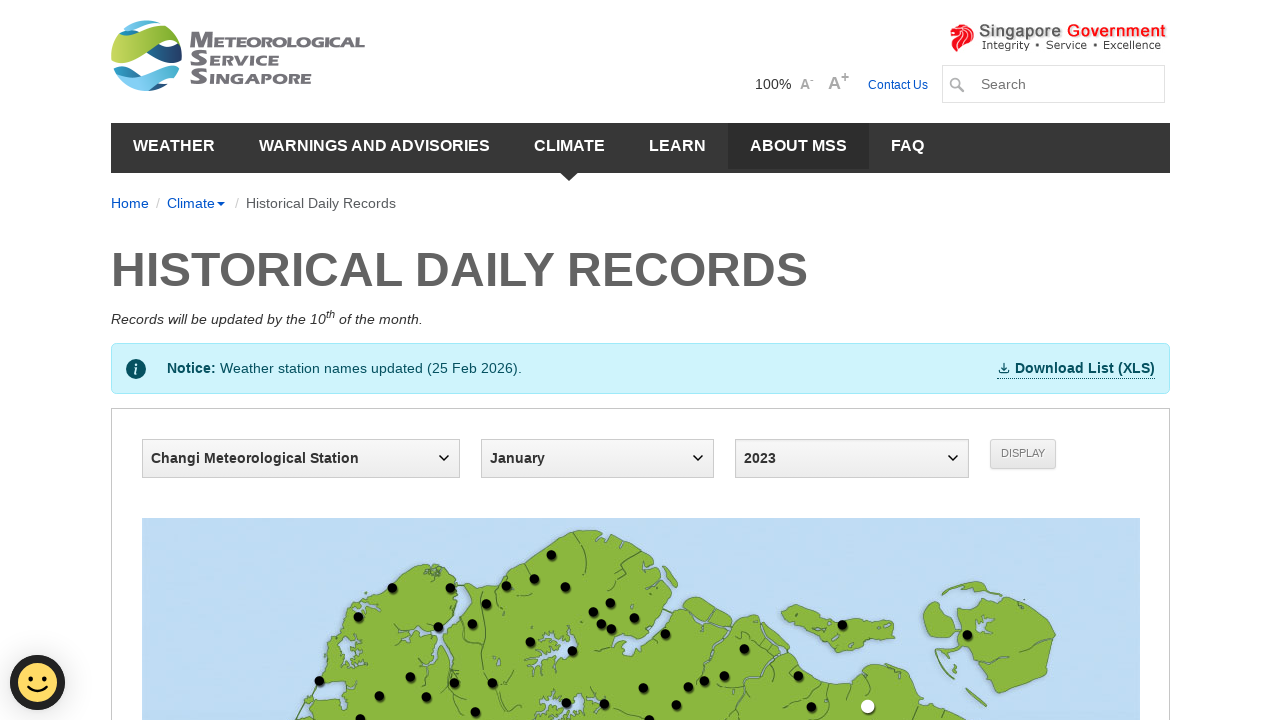

Waited 1 second for year selection to register
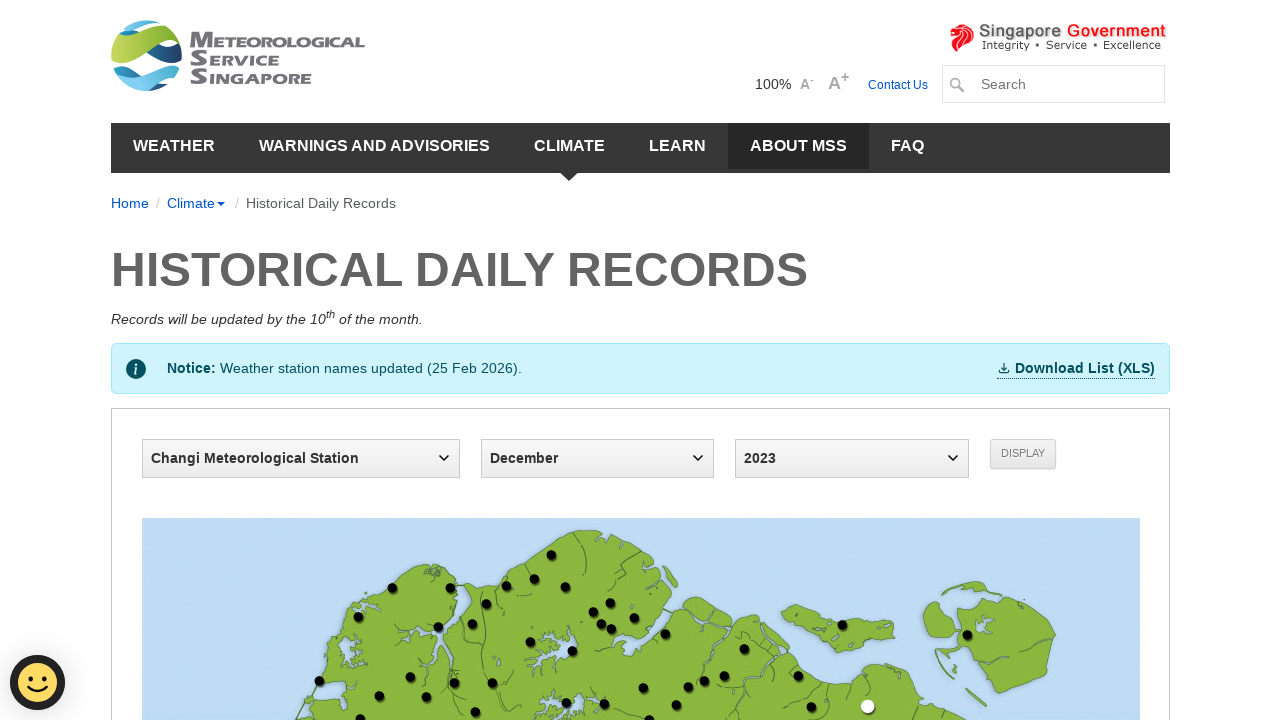

Clicked on month dropdown at (598, 458) on #month
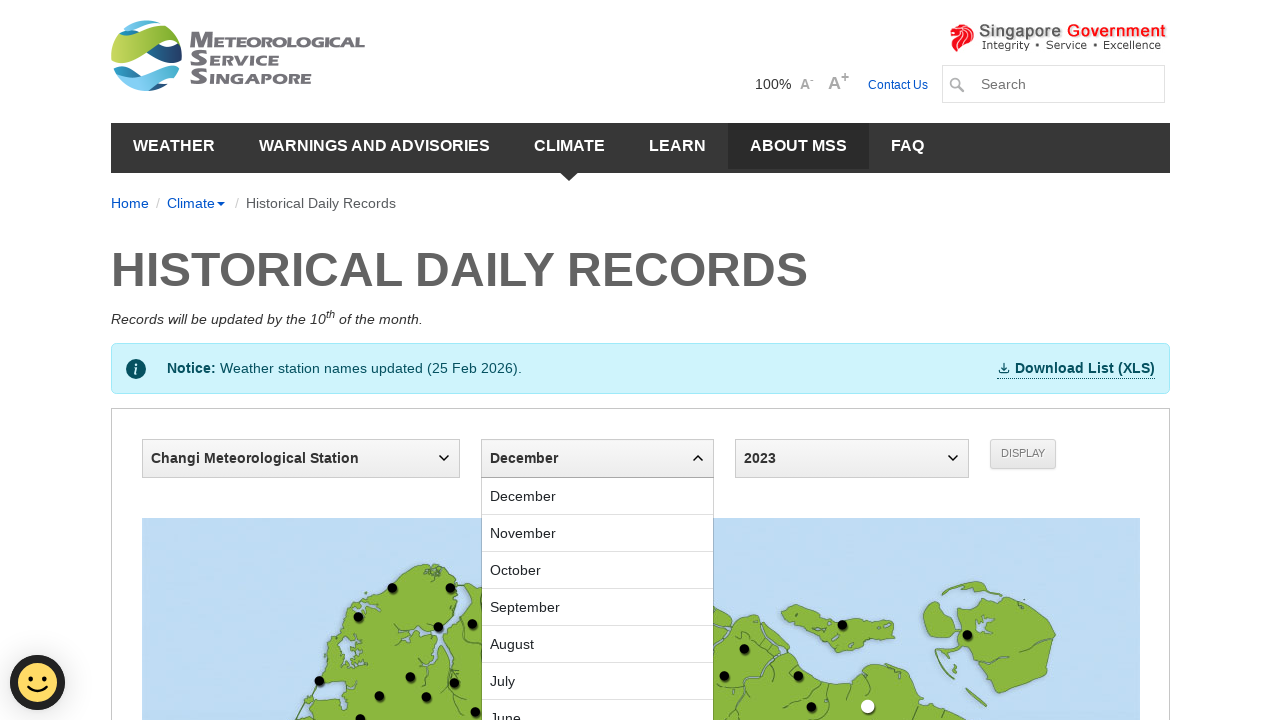

Waited 1 second for month dropdown menu to appear
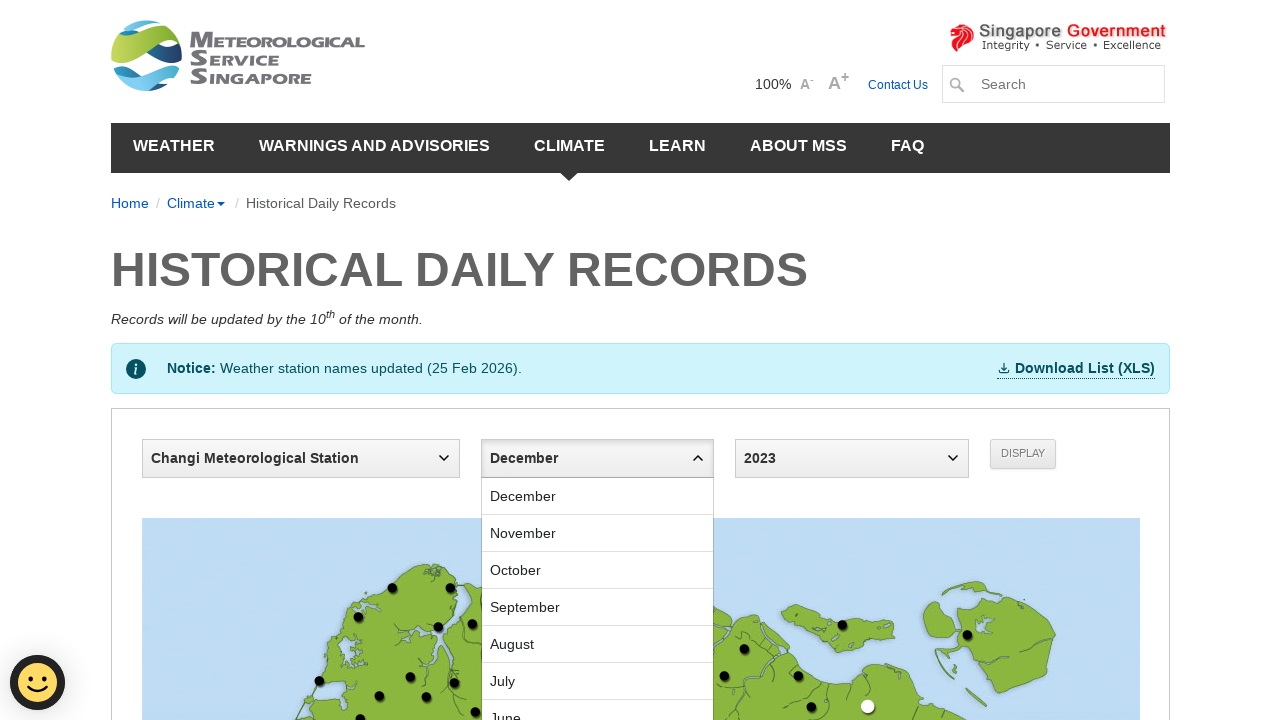

Selected June as the month at (598, 702) on text=June
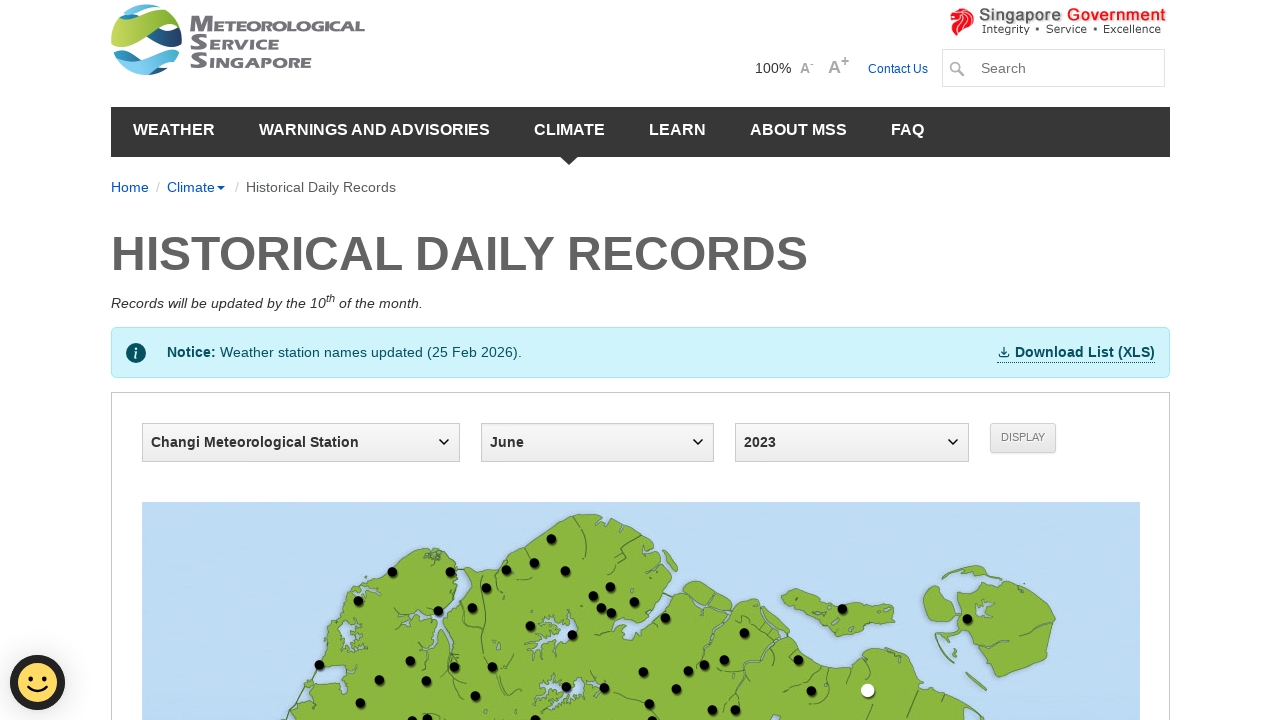

Waited 1 second for month selection to register
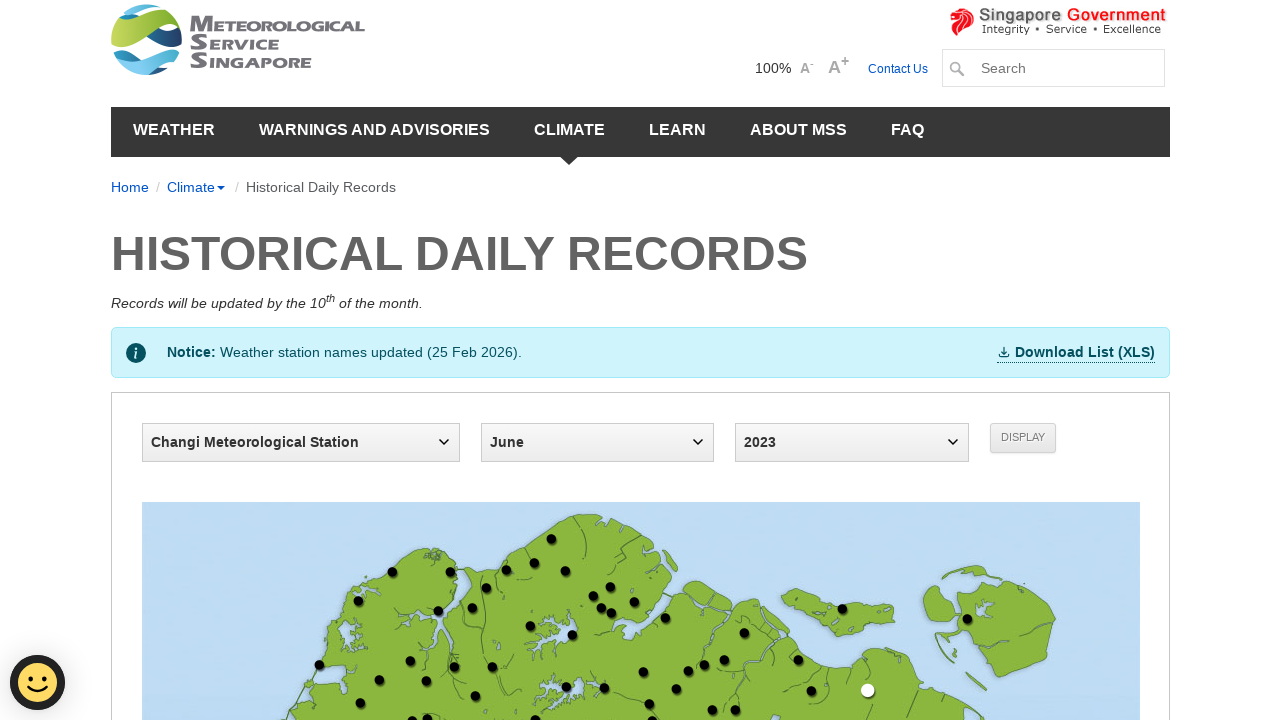

Clicked display button to show historical weather data at (1023, 438) on #display
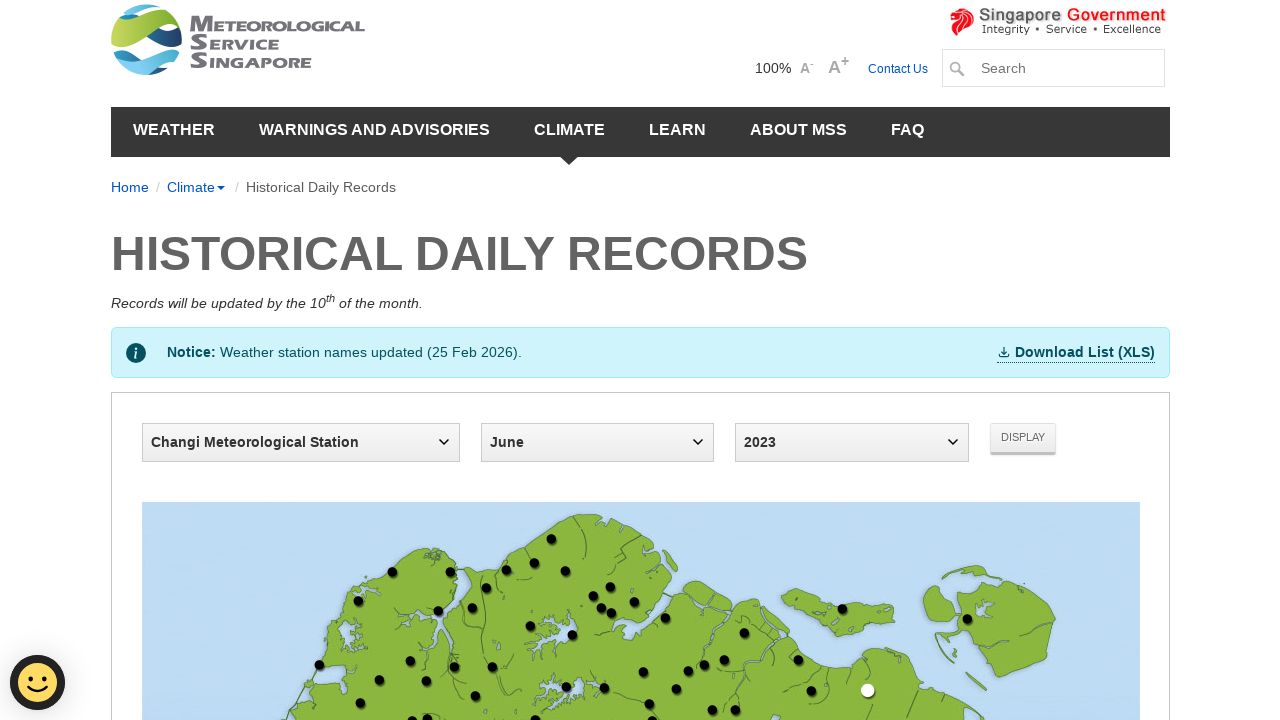

Waited 3 seconds for data table to load
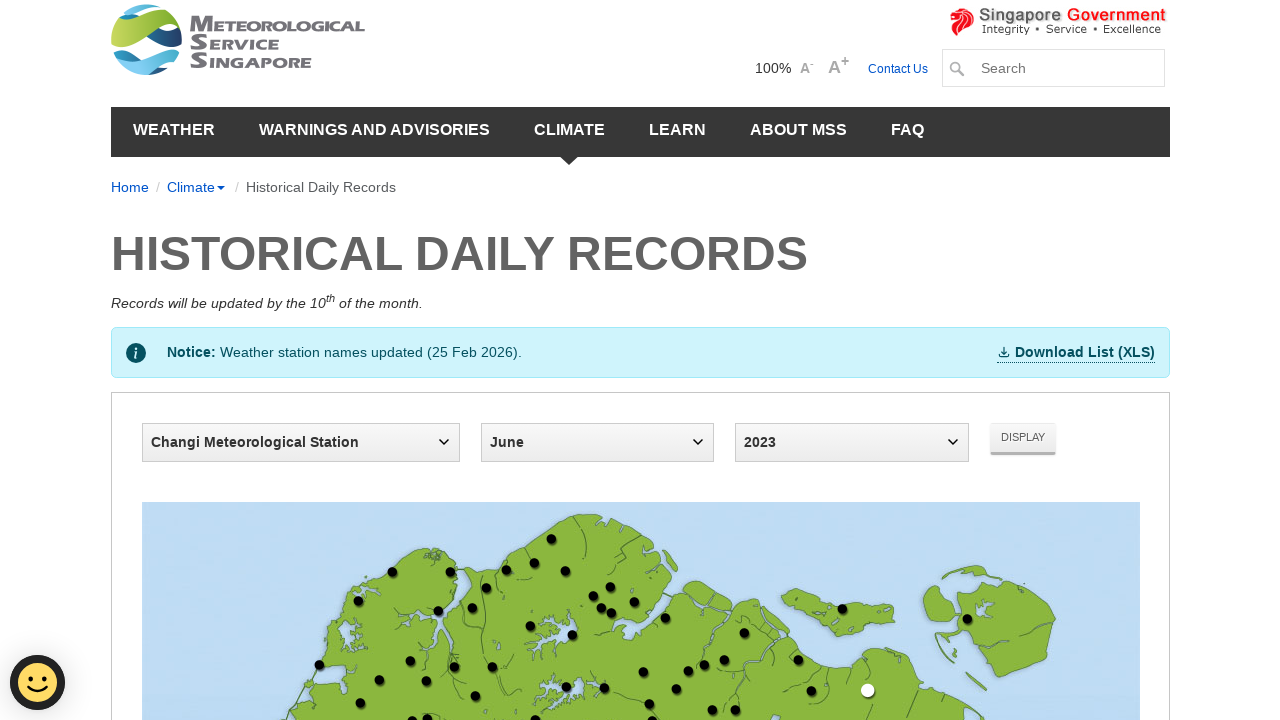

Verified CSV export option is visible, indicating data loaded successfully
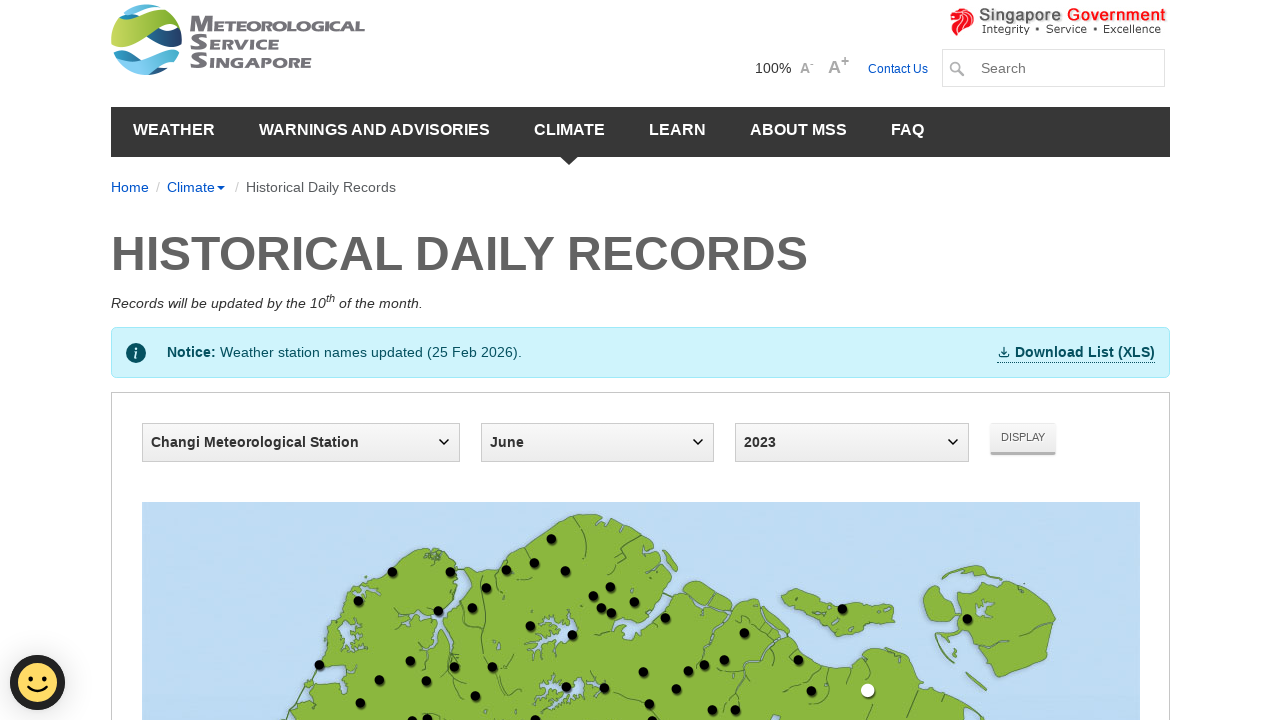

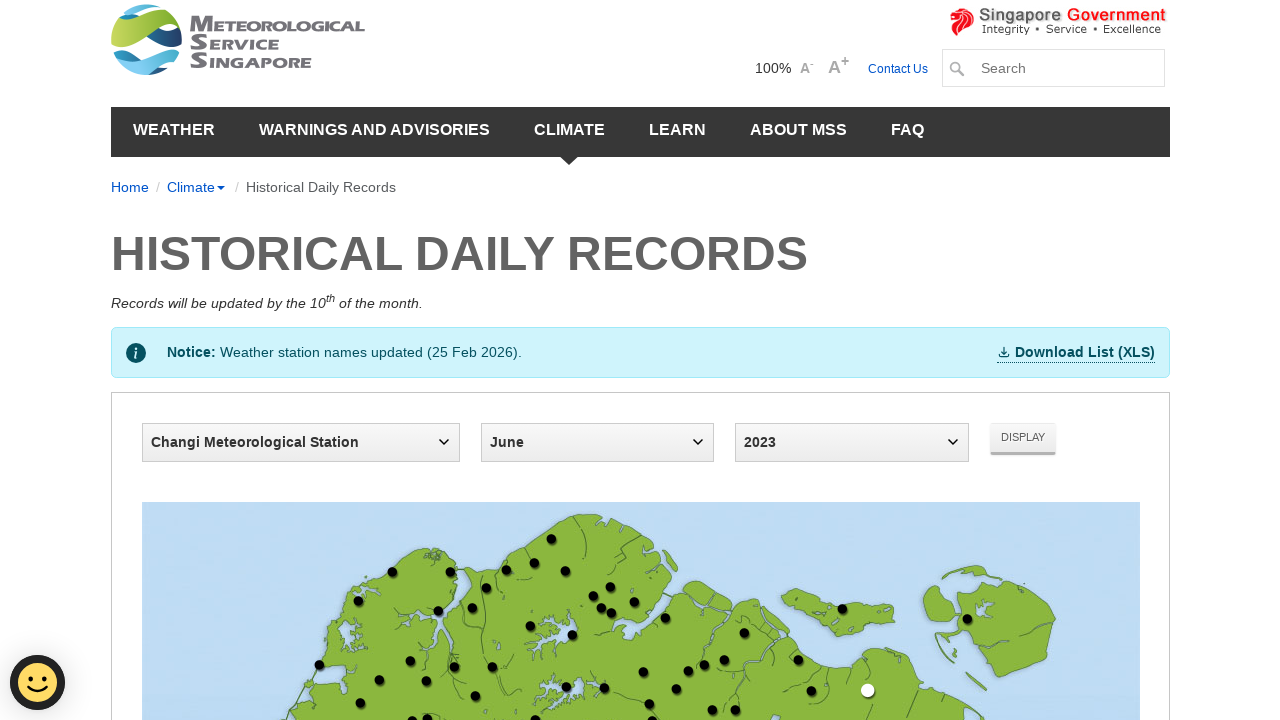